Tests file download functionality by navigating to Apache Maven download page and clicking on a download link for the binary zip file

Starting URL: https://maven.apache.org/download.cgi

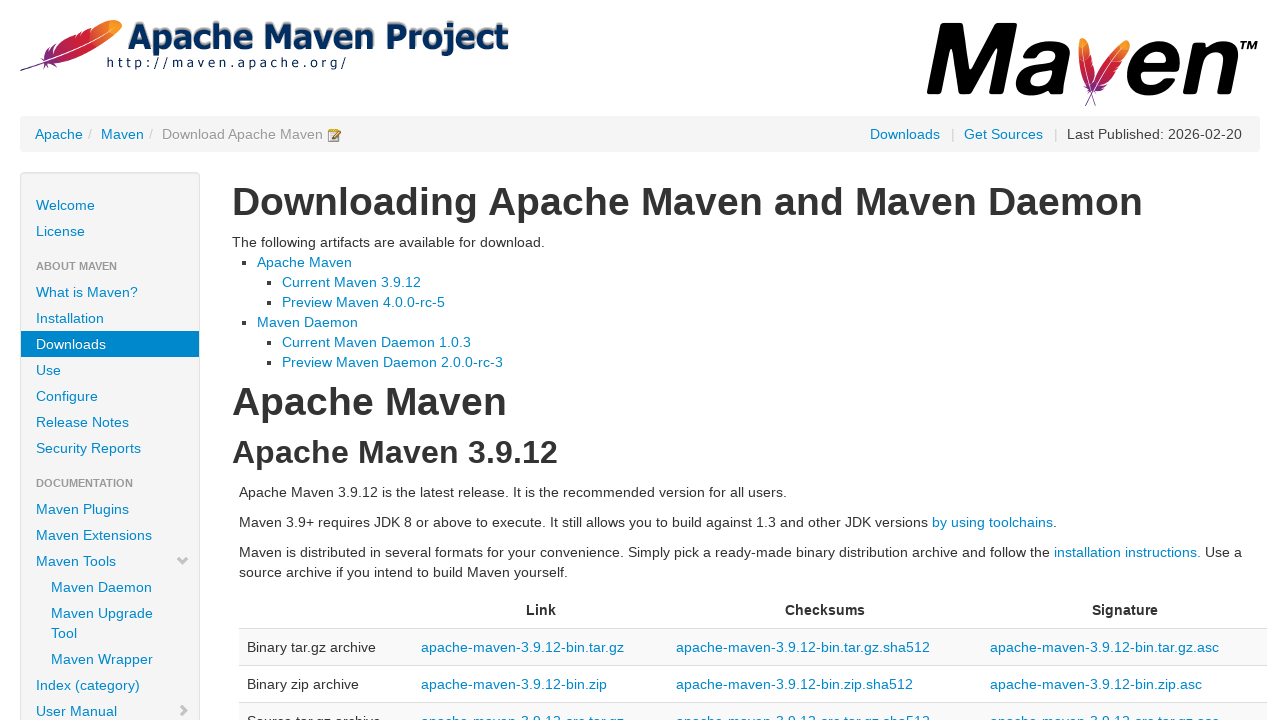

Clicked on Maven binary zip download link at (514, 684) on a:has-text('bin.zip')
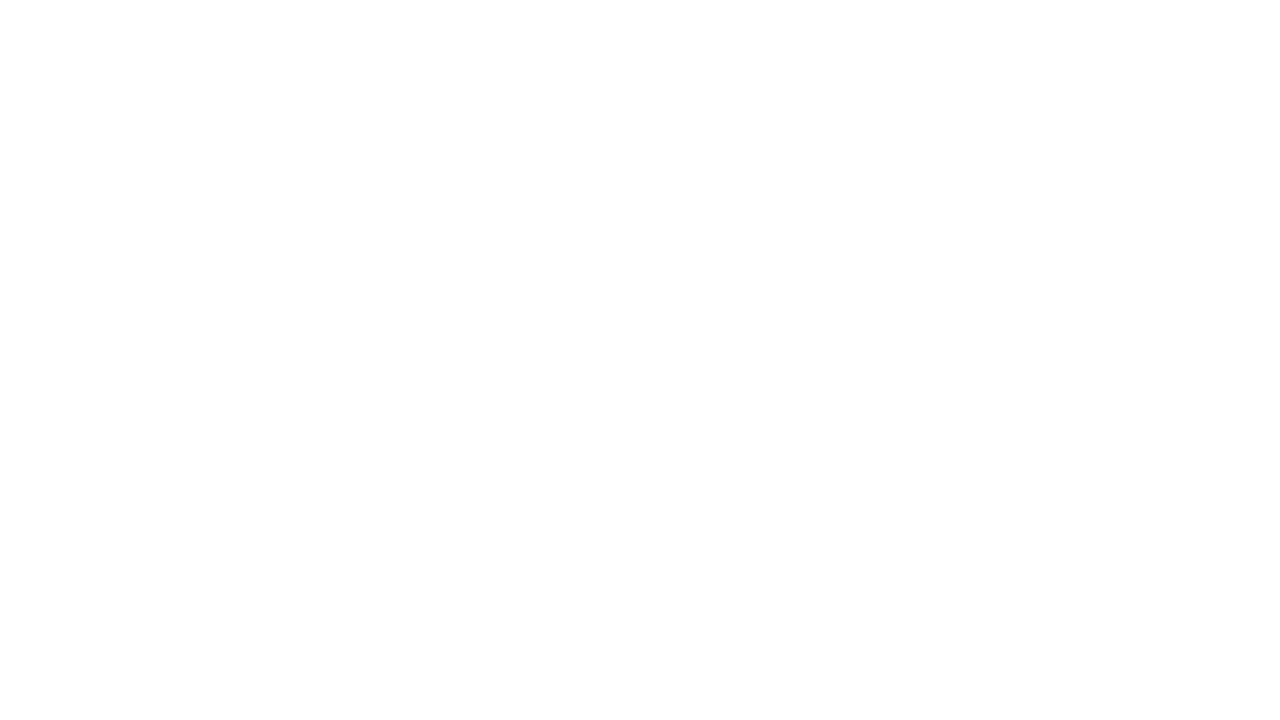

Waited 2 seconds to allow download to initiate
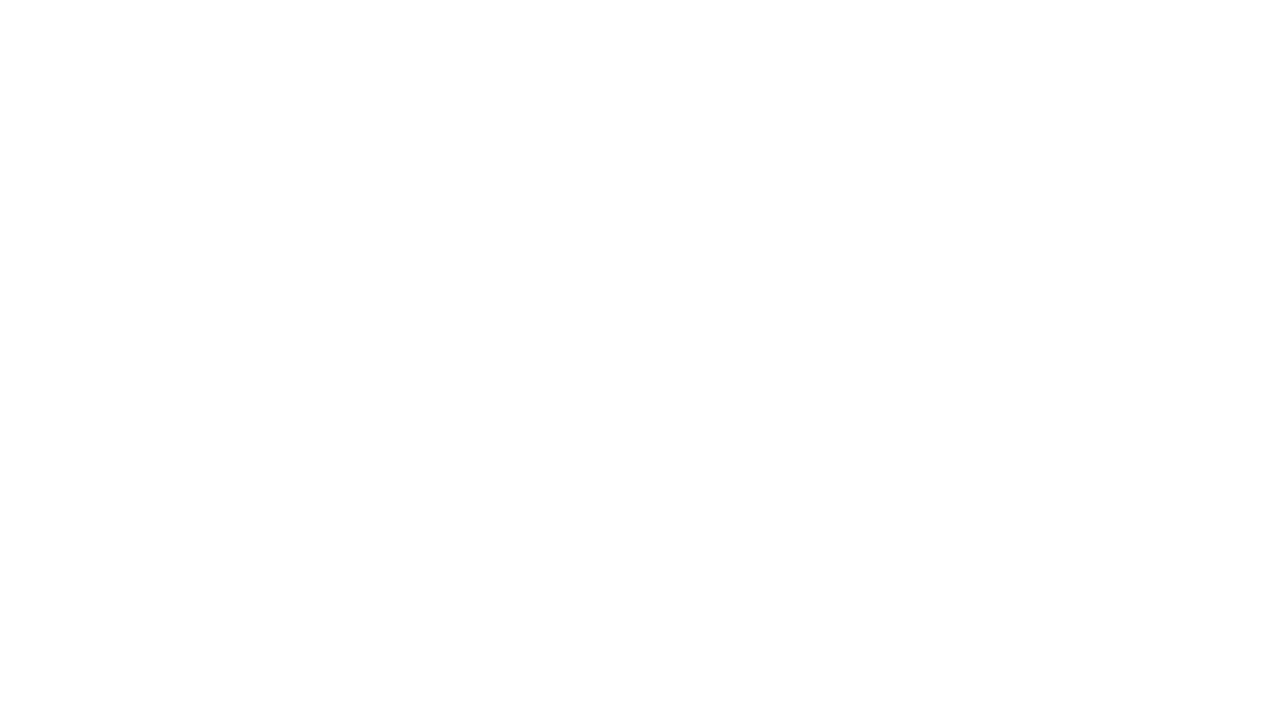

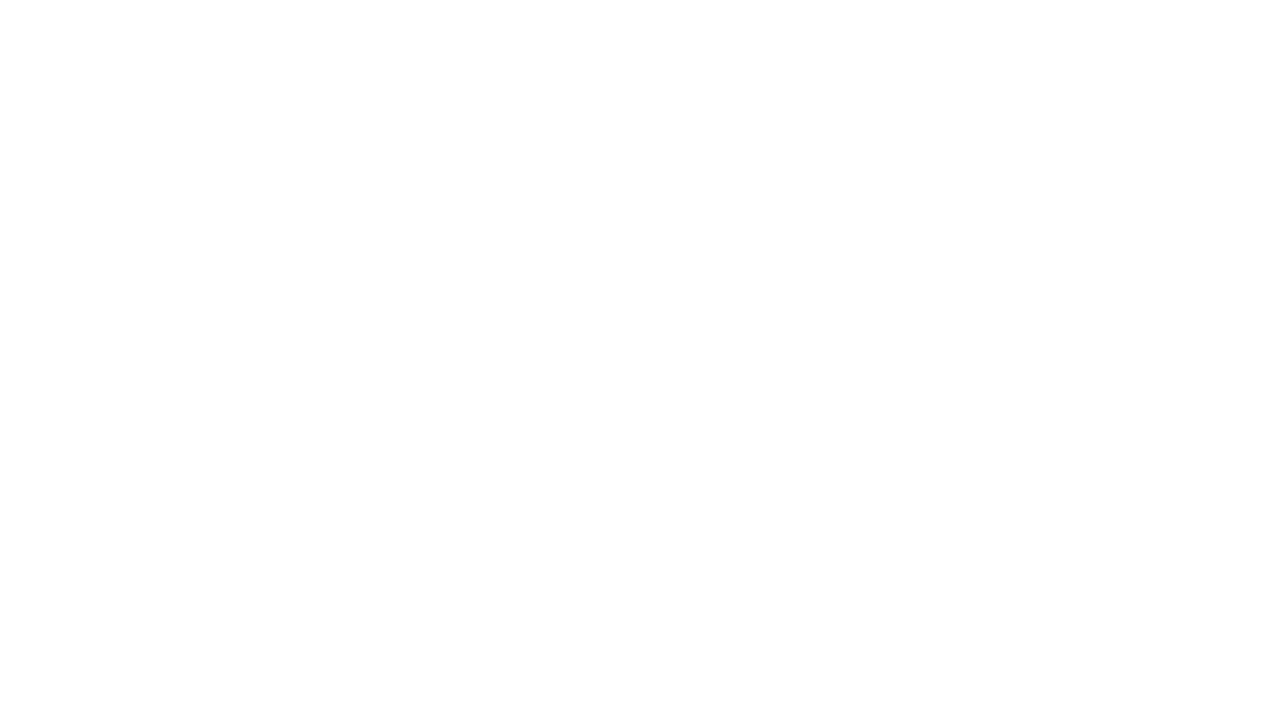